Tests a two-page flow where the user must calculate a mathematical value to find the correct link, click it, then fill out a registration form with personal information (first name, last name, city, country) and submit it.

Starting URL: http://suninjuly.github.io/find_link_text

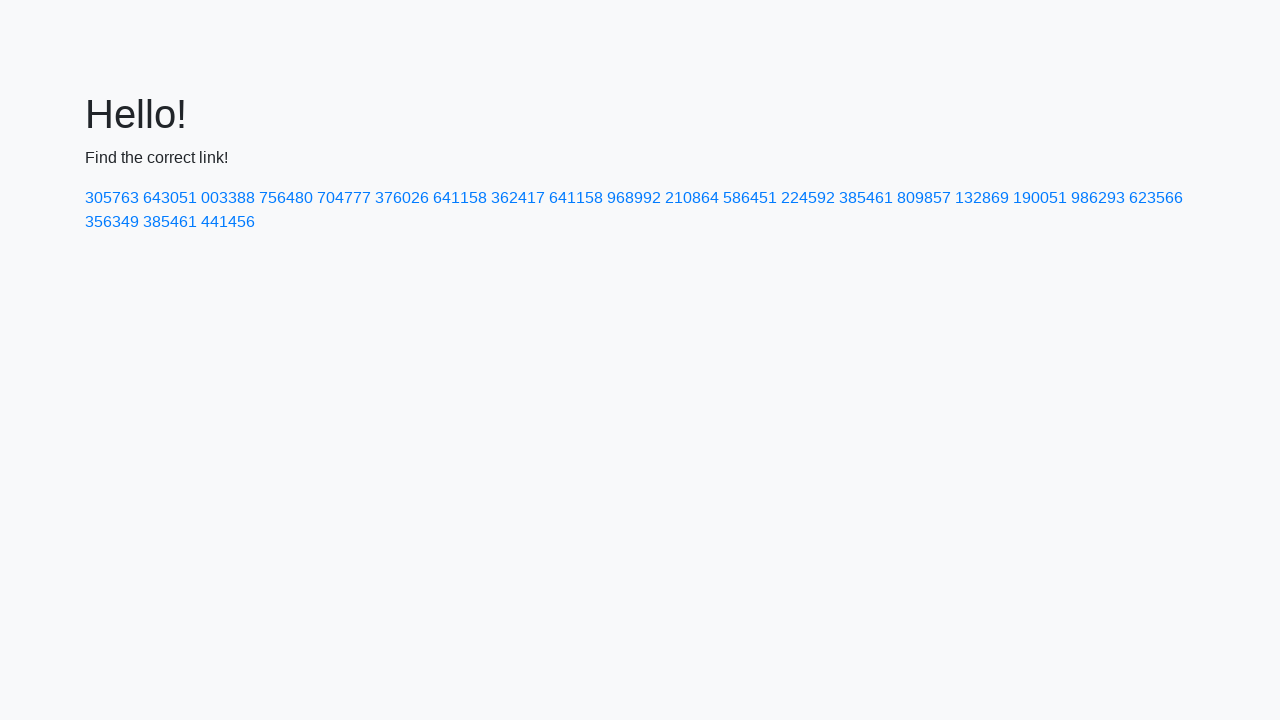

Clicked link with calculated text value: 224592 at (808, 198) on a:has-text('224592')
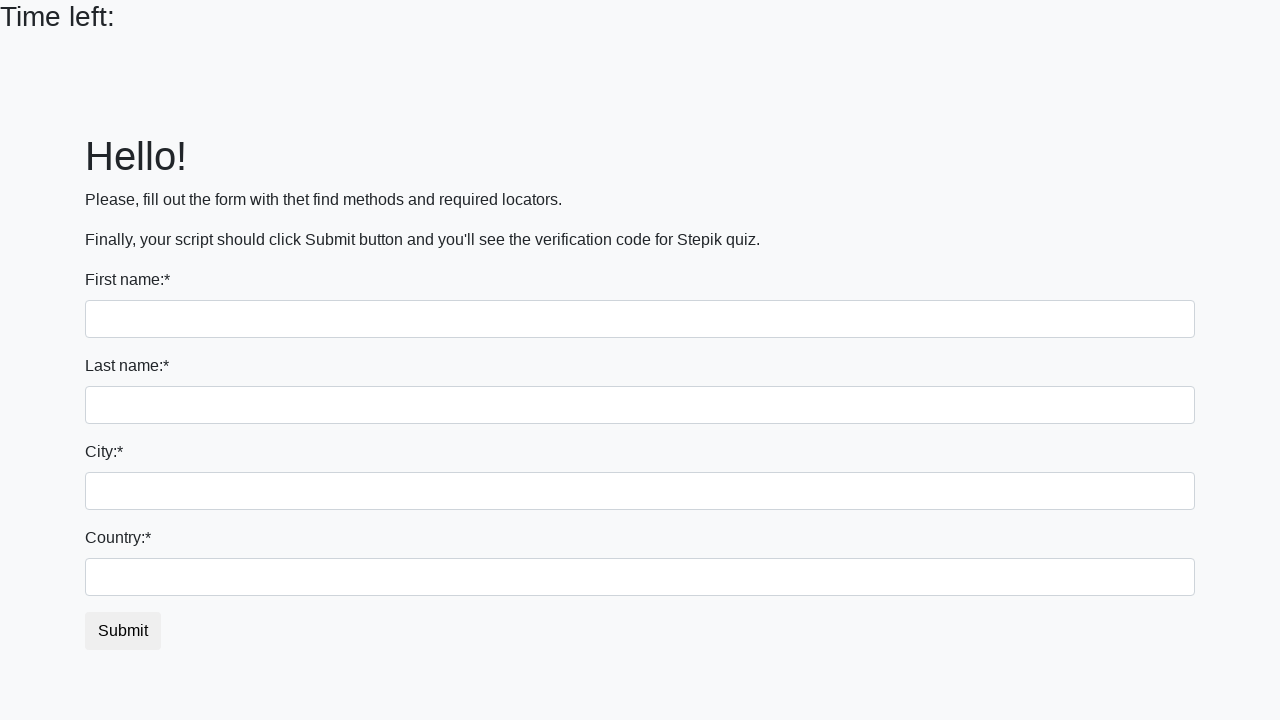

Waited for new page to load (domcontentloaded state)
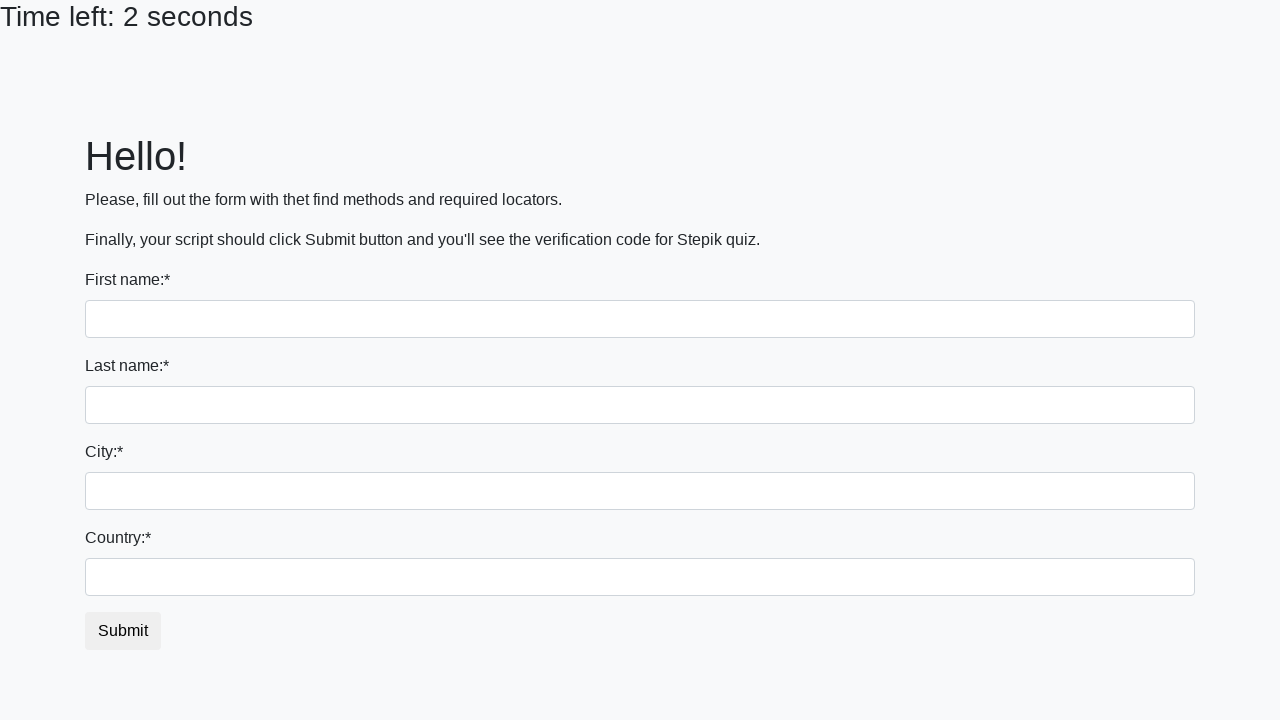

Filled first name field with 'Ivan' on input.form-control
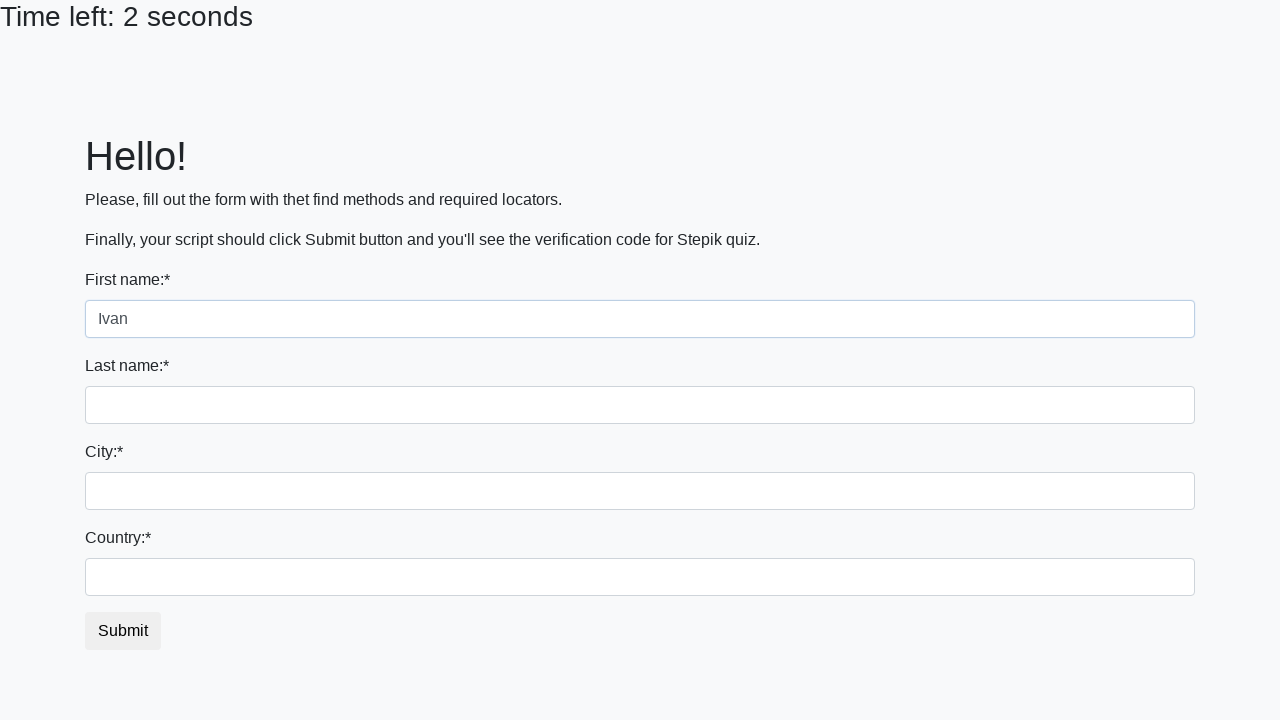

Filled last name field with 'Petrov' on input[name='last_name']
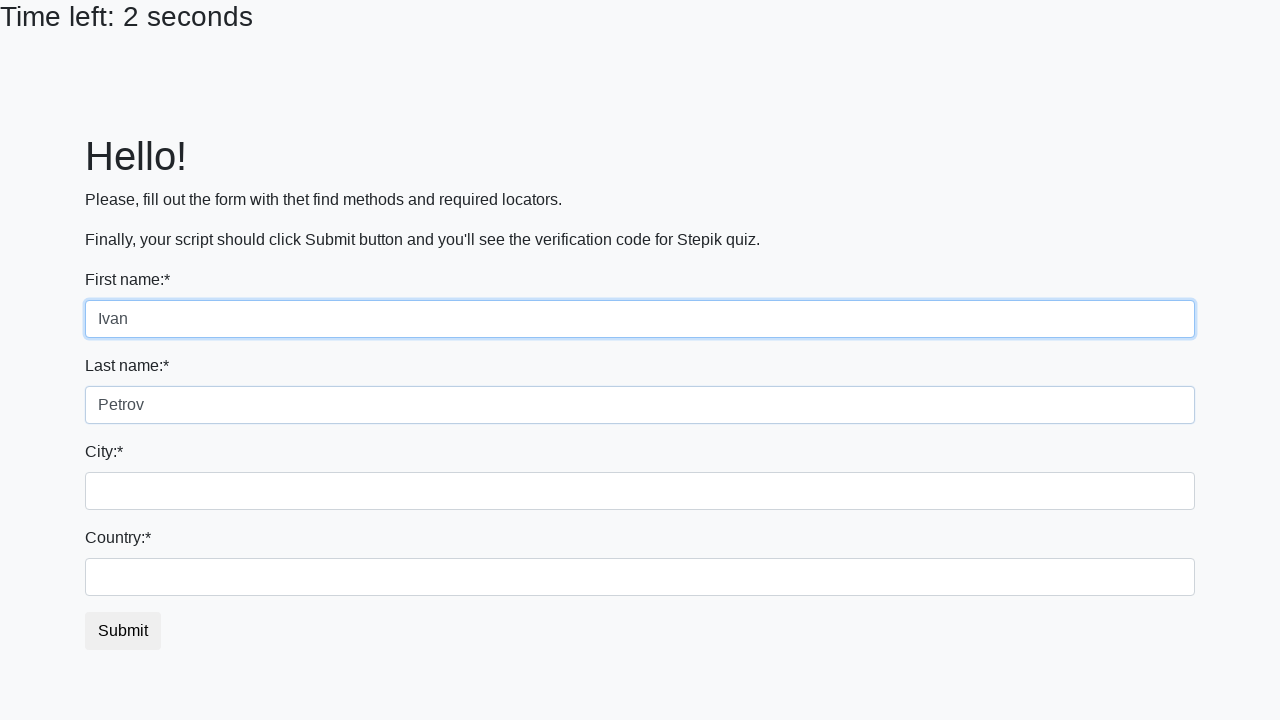

Filled city field with 'Smolensk' on .city
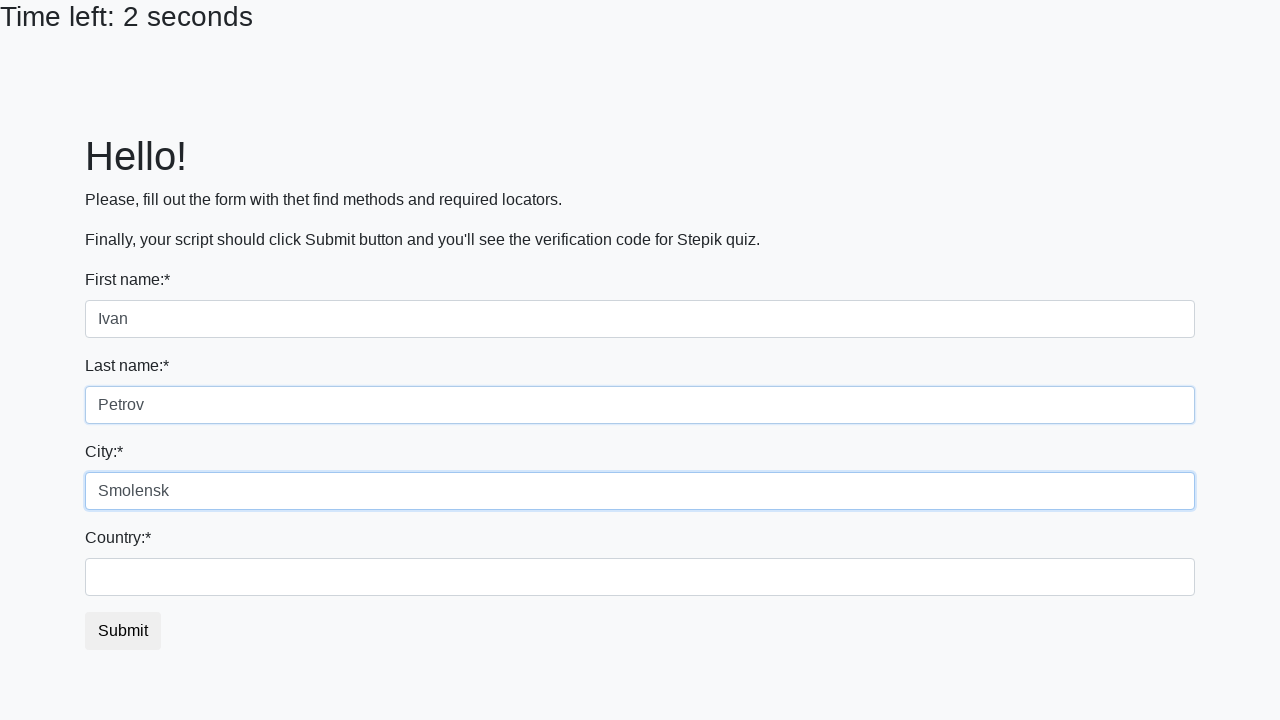

Filled country field with 'Russia' on #country
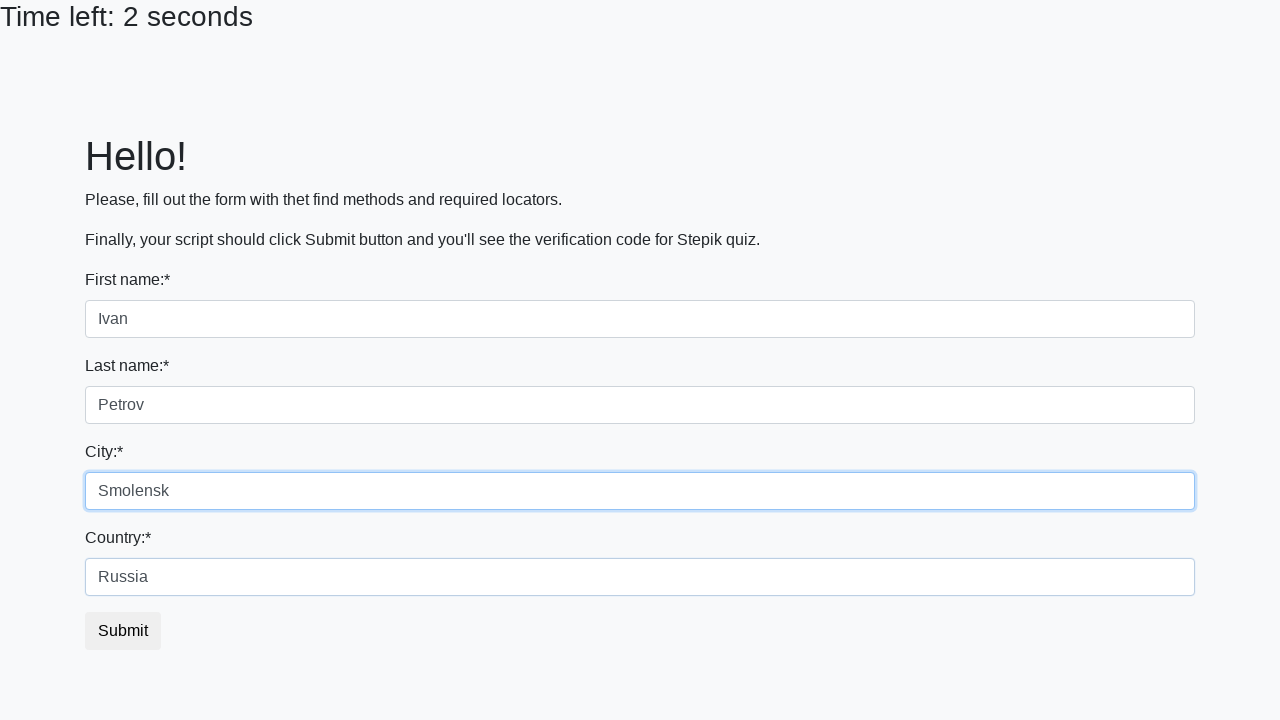

Clicked submit button to complete registration at (123, 631) on button.btn
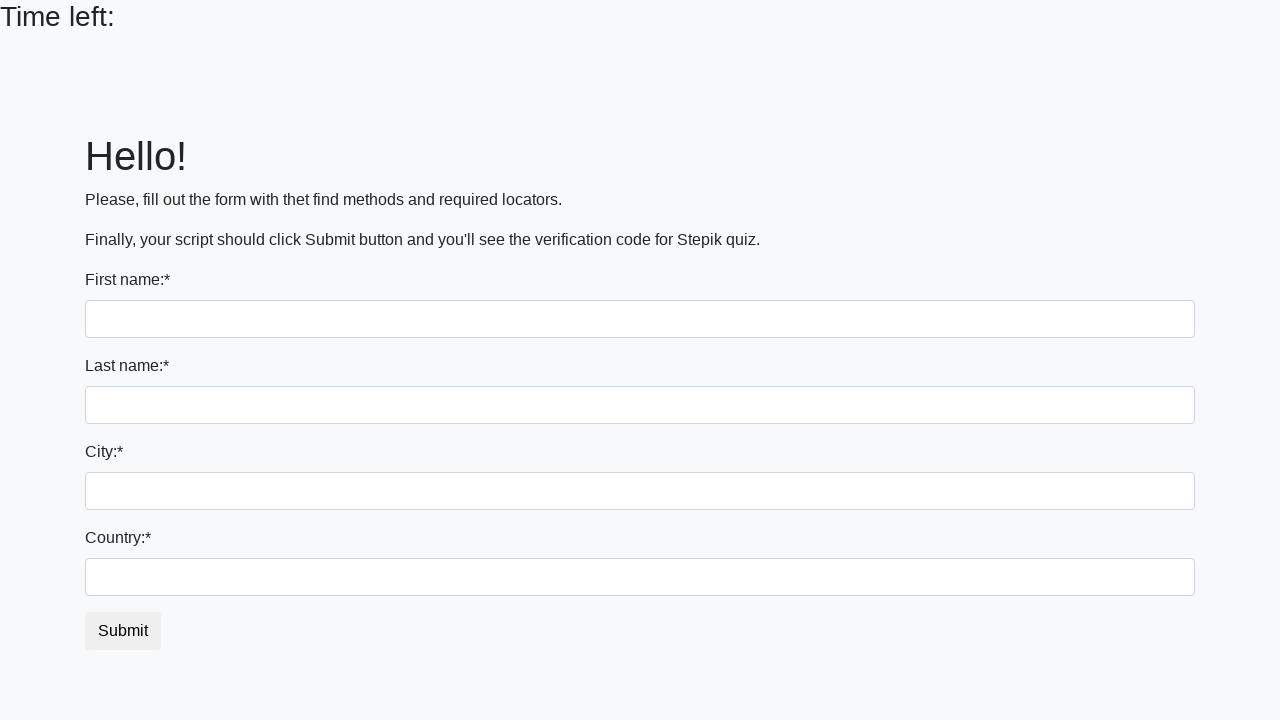

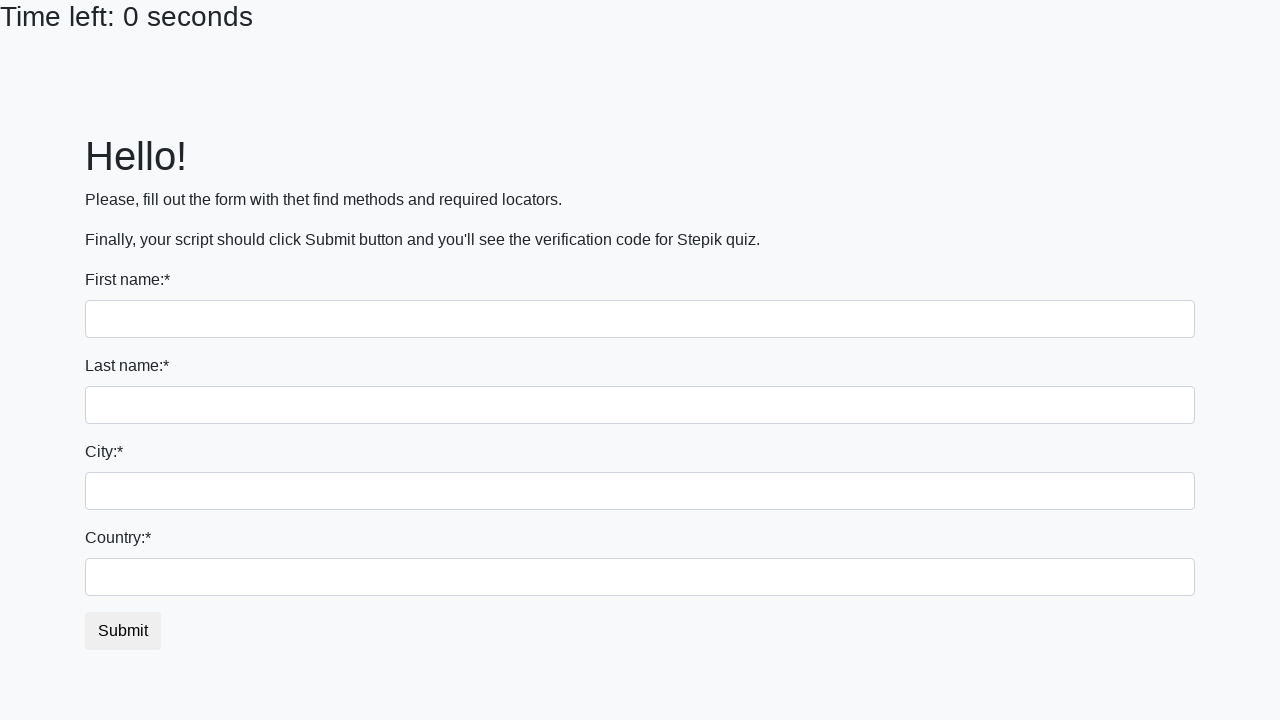